Tests radio button and checkbox functionality by selecting radio button option 3 and checkbox option 2 on an automation practice page

Starting URL: https://rahulshettyacademy.com/AutomationPractice/

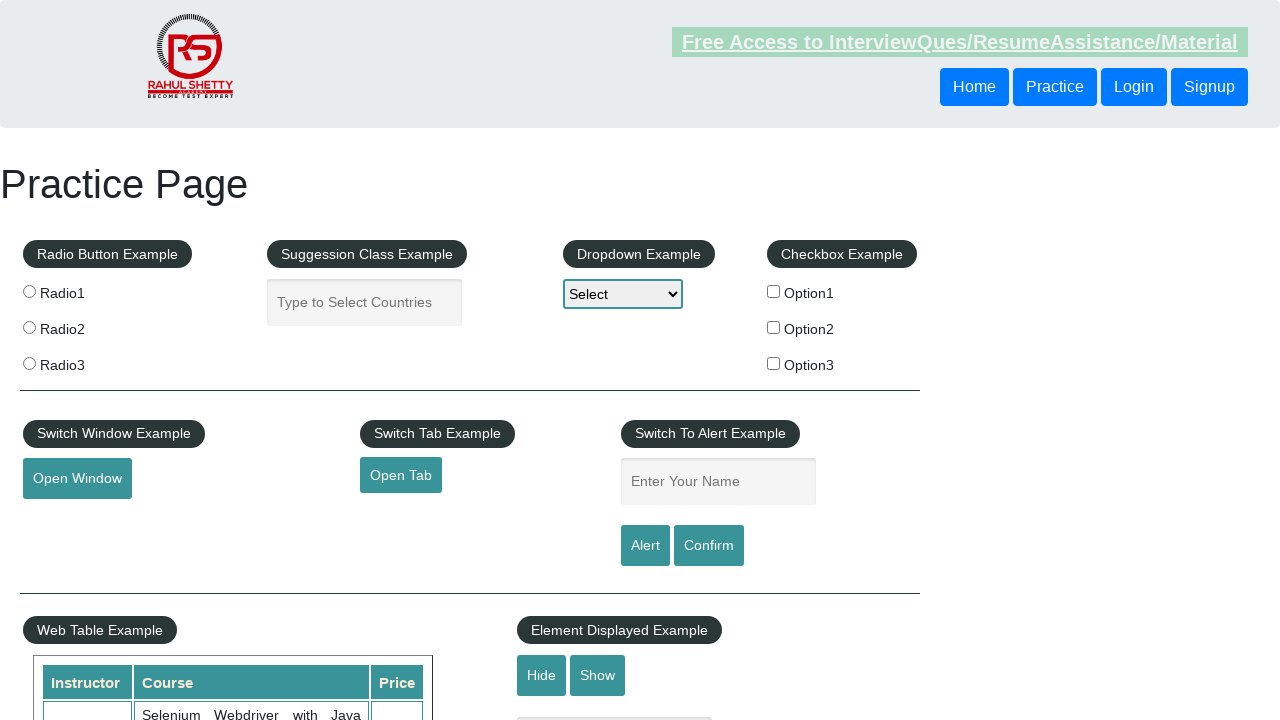

Waited for radio button option 3 to load
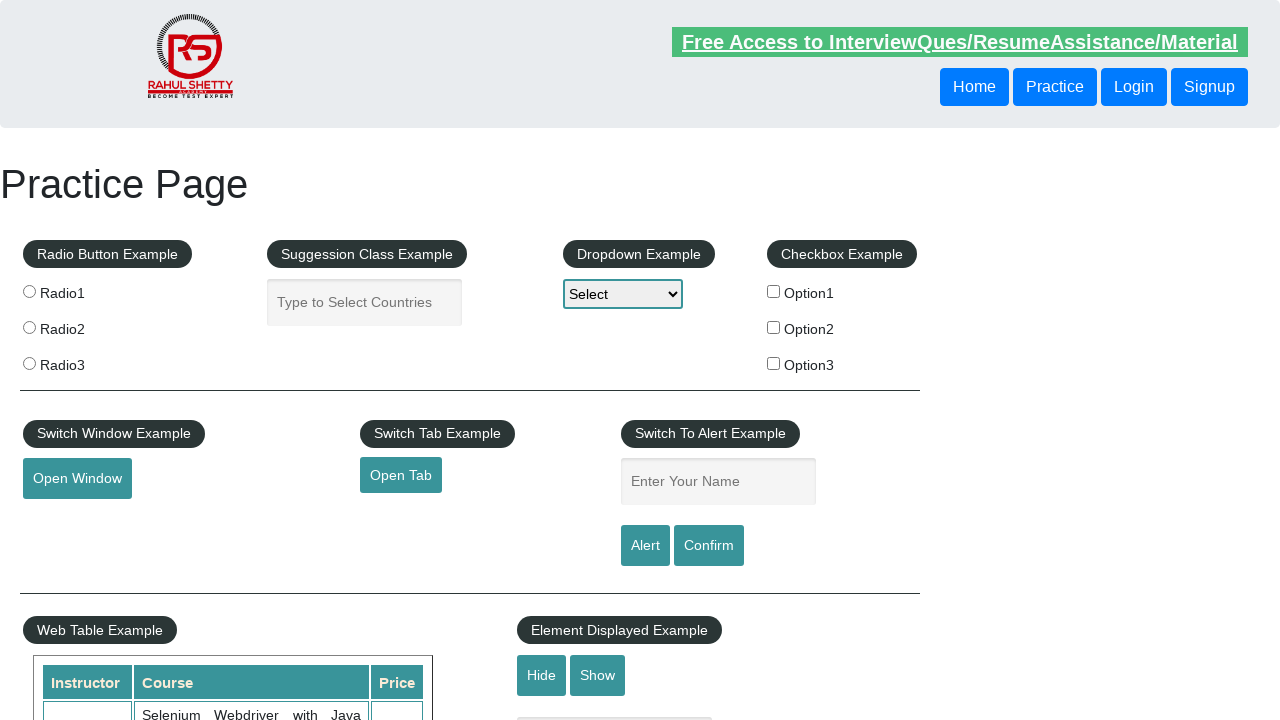

Selected radio button option 3 at (29, 363) on input[name='radioButton'][value='radio3']
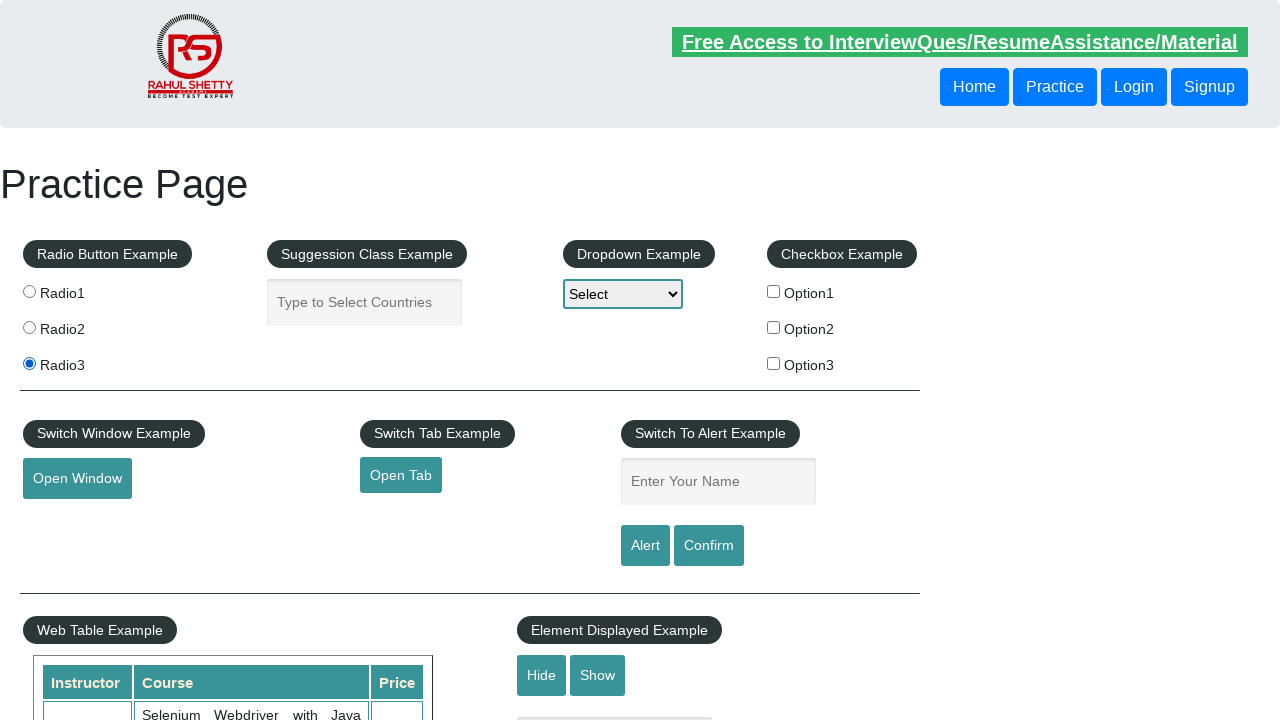

Waited for checkbox option 2 to load
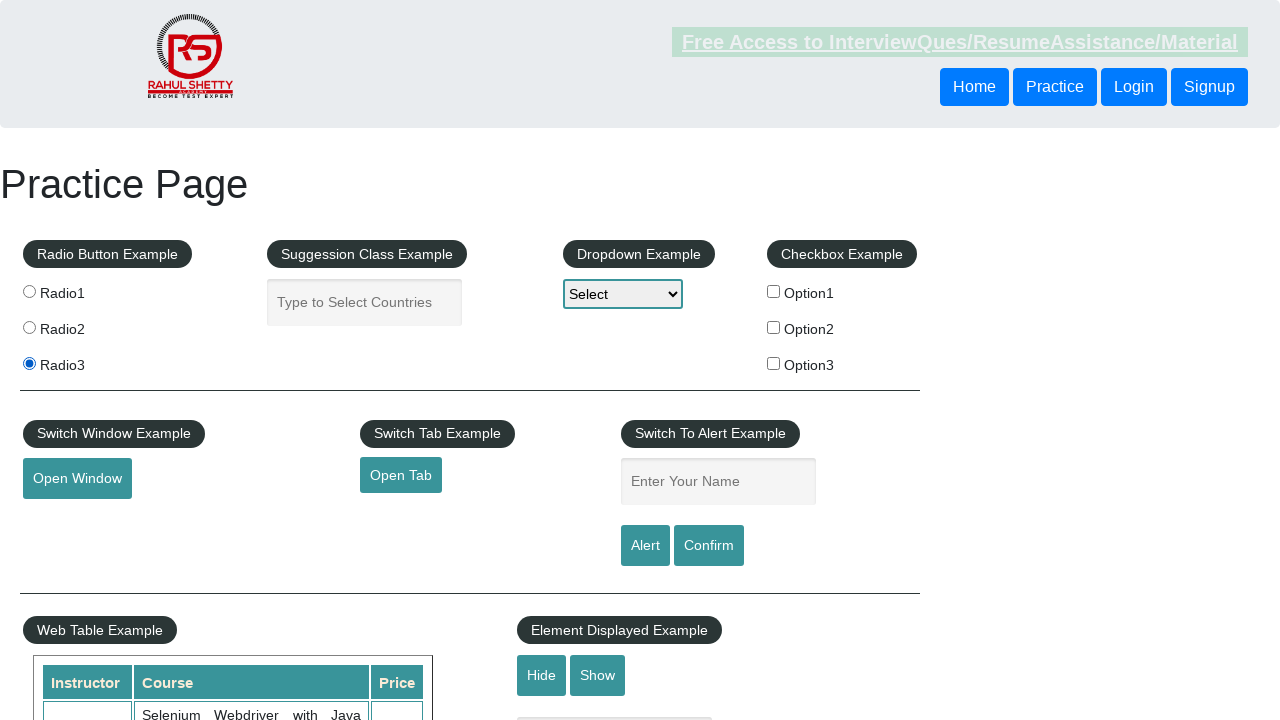

Selected checkbox option 2 at (774, 327) on #checkBoxOption2
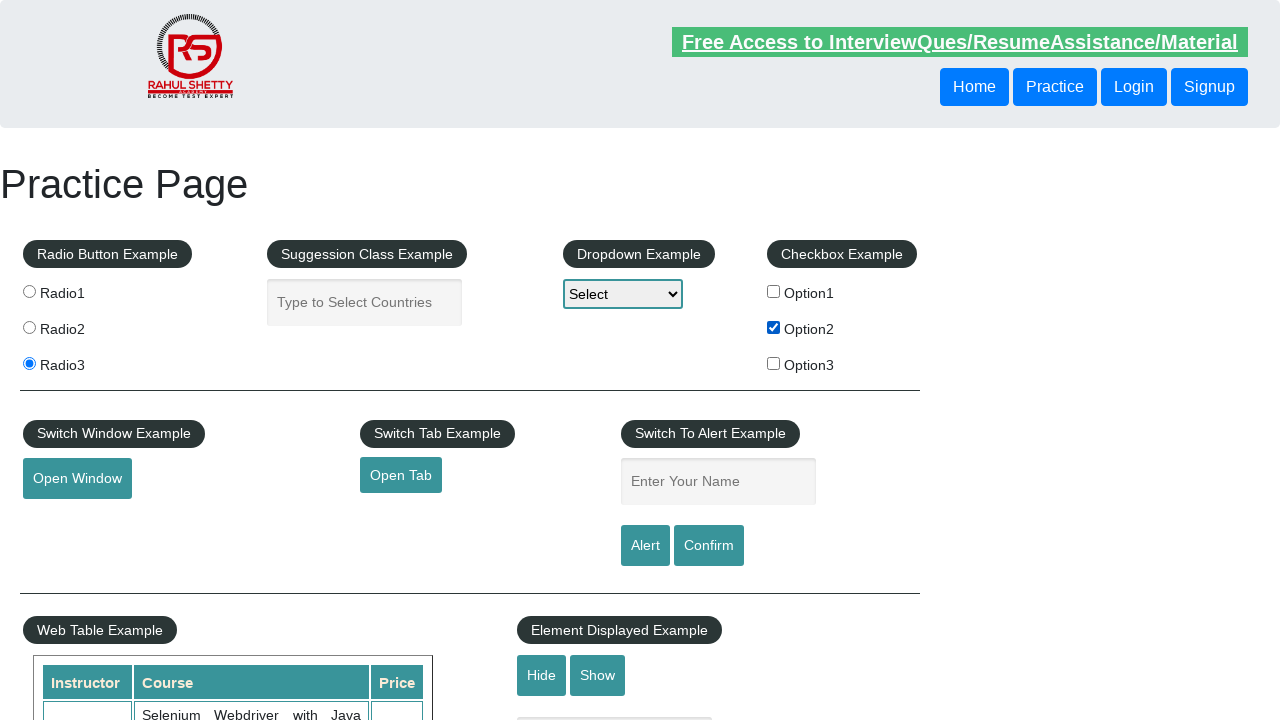

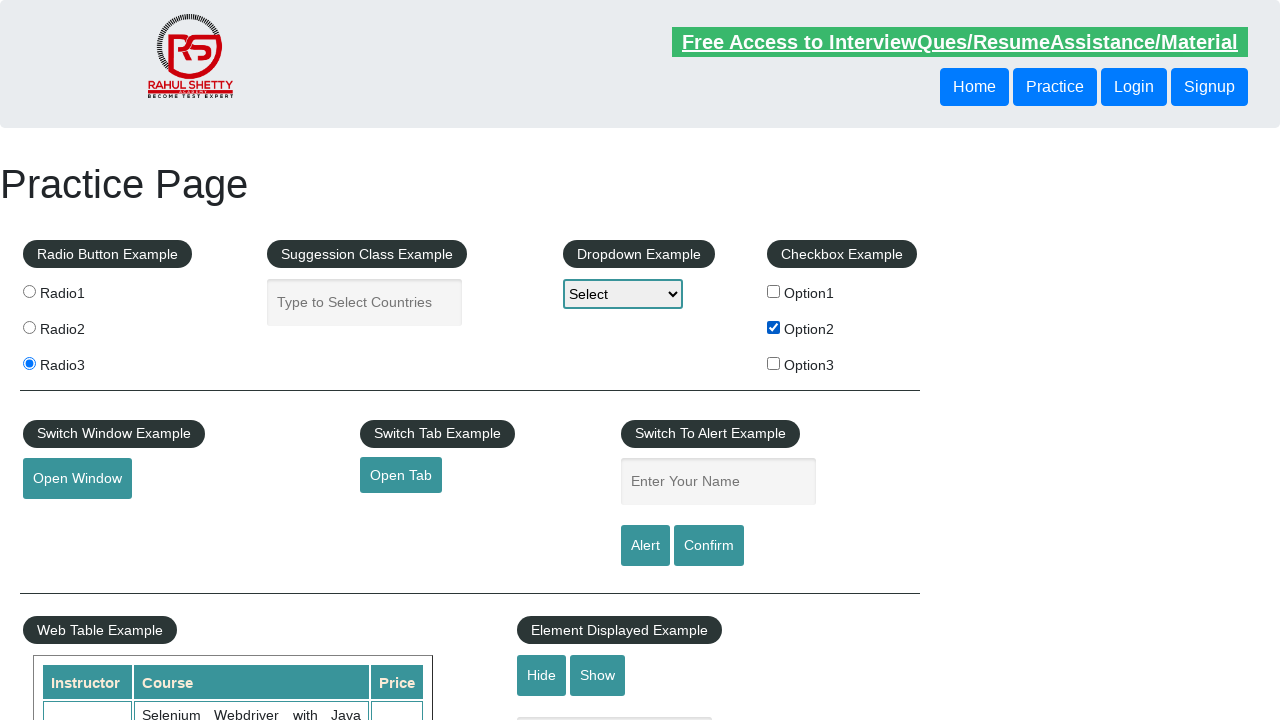